Tests browser back button navigation between filter views.

Starting URL: https://demo.playwright.dev/todomvc

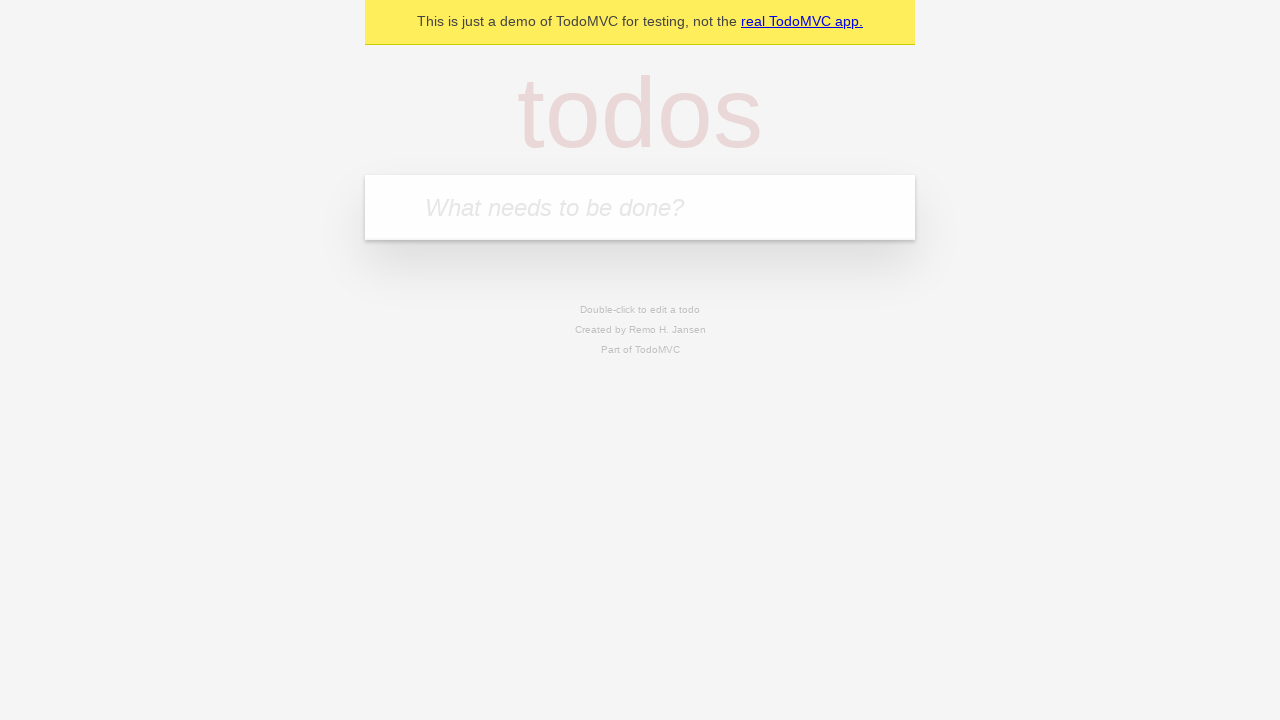

Filled new todo field with 'buy some cheese' on internal:attr=[placeholder="What needs to be done?"i]
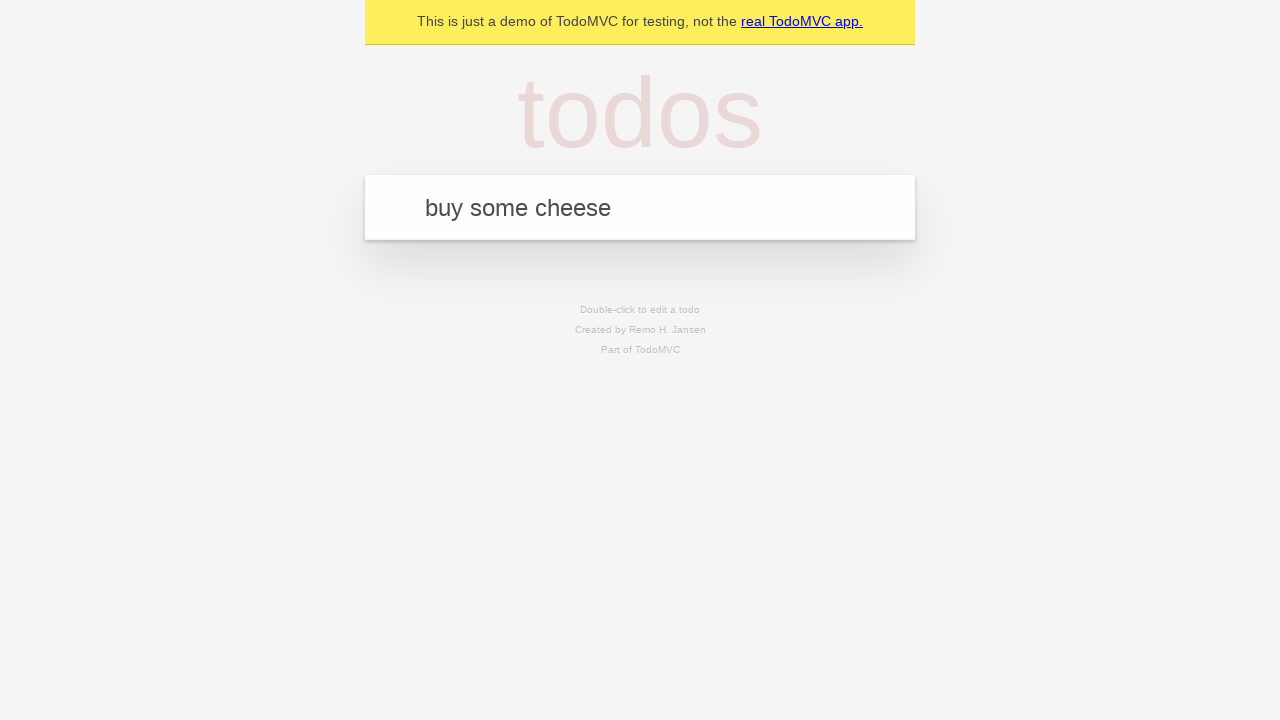

Pressed Enter to add todo 'buy some cheese' on internal:attr=[placeholder="What needs to be done?"i]
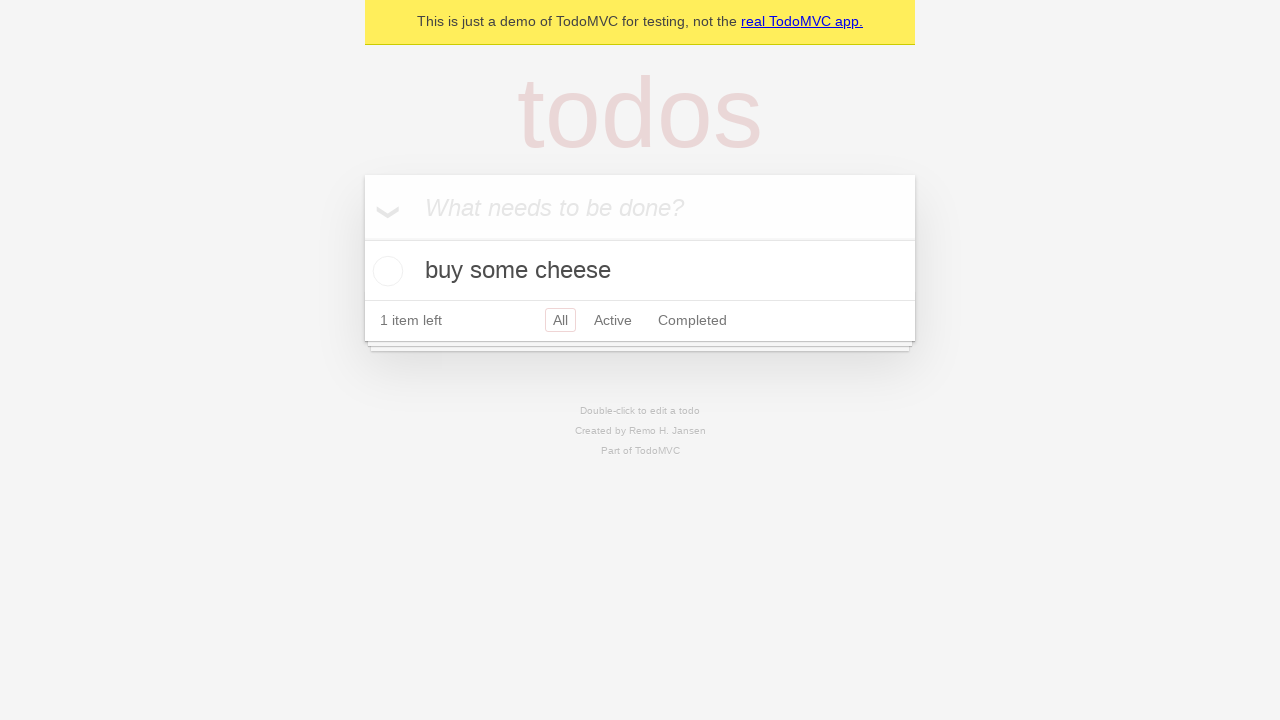

Filled new todo field with 'feed the cat' on internal:attr=[placeholder="What needs to be done?"i]
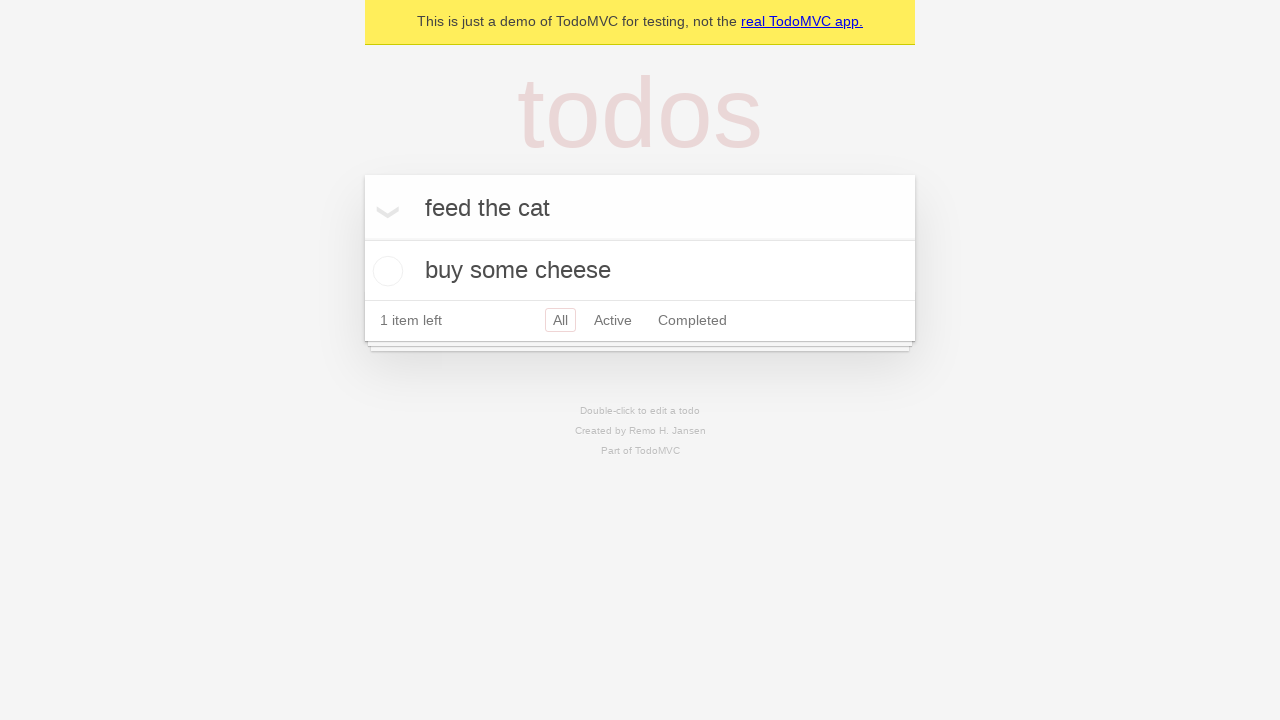

Pressed Enter to add todo 'feed the cat' on internal:attr=[placeholder="What needs to be done?"i]
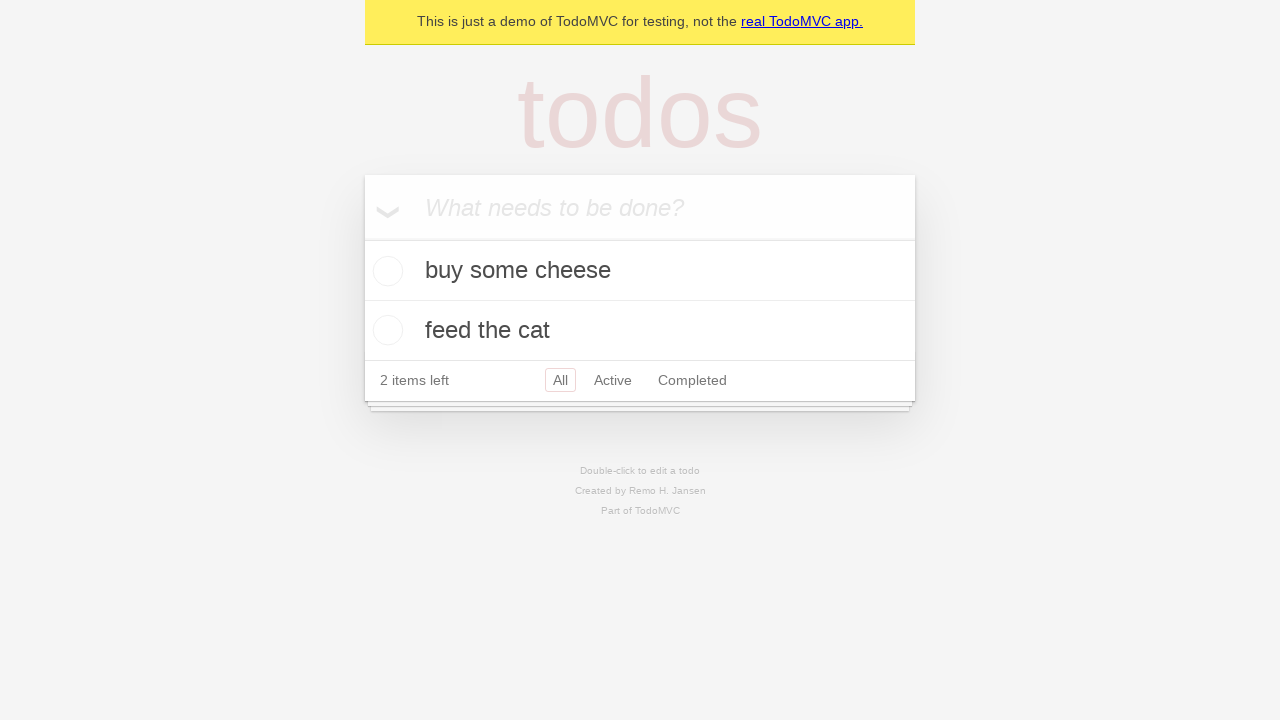

Filled new todo field with 'book a doctors appointment' on internal:attr=[placeholder="What needs to be done?"i]
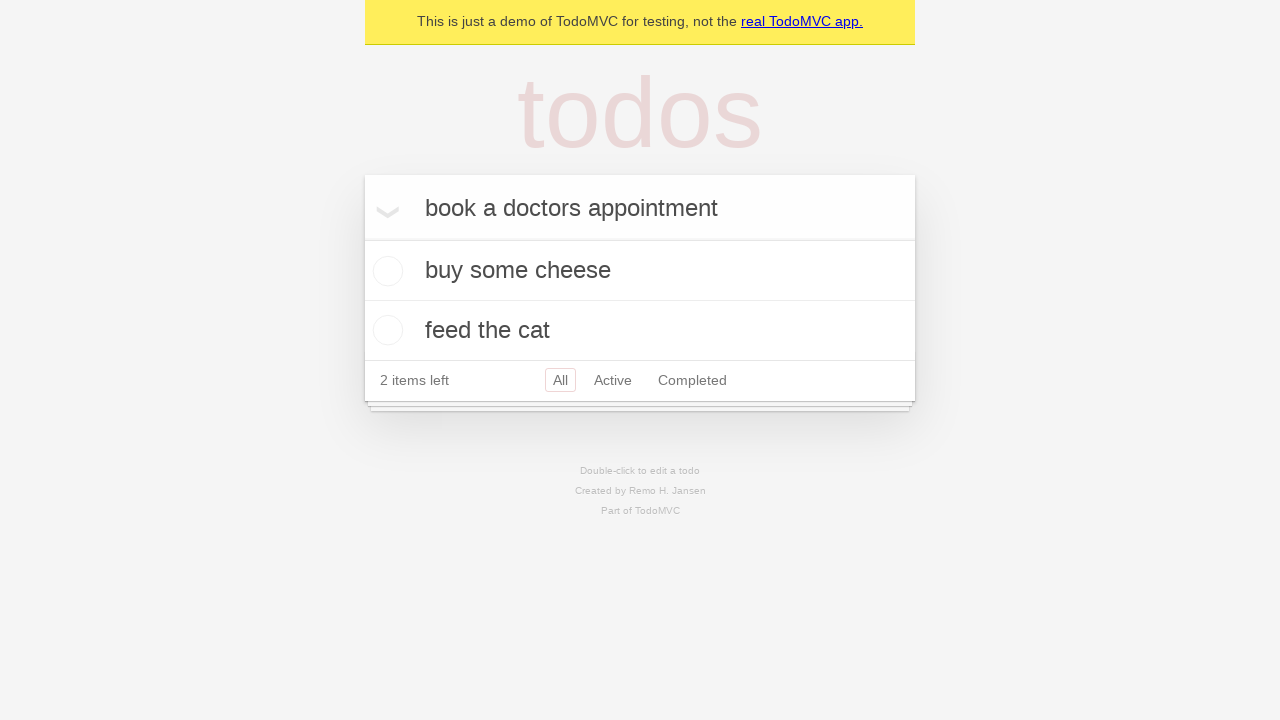

Pressed Enter to add todo 'book a doctors appointment' on internal:attr=[placeholder="What needs to be done?"i]
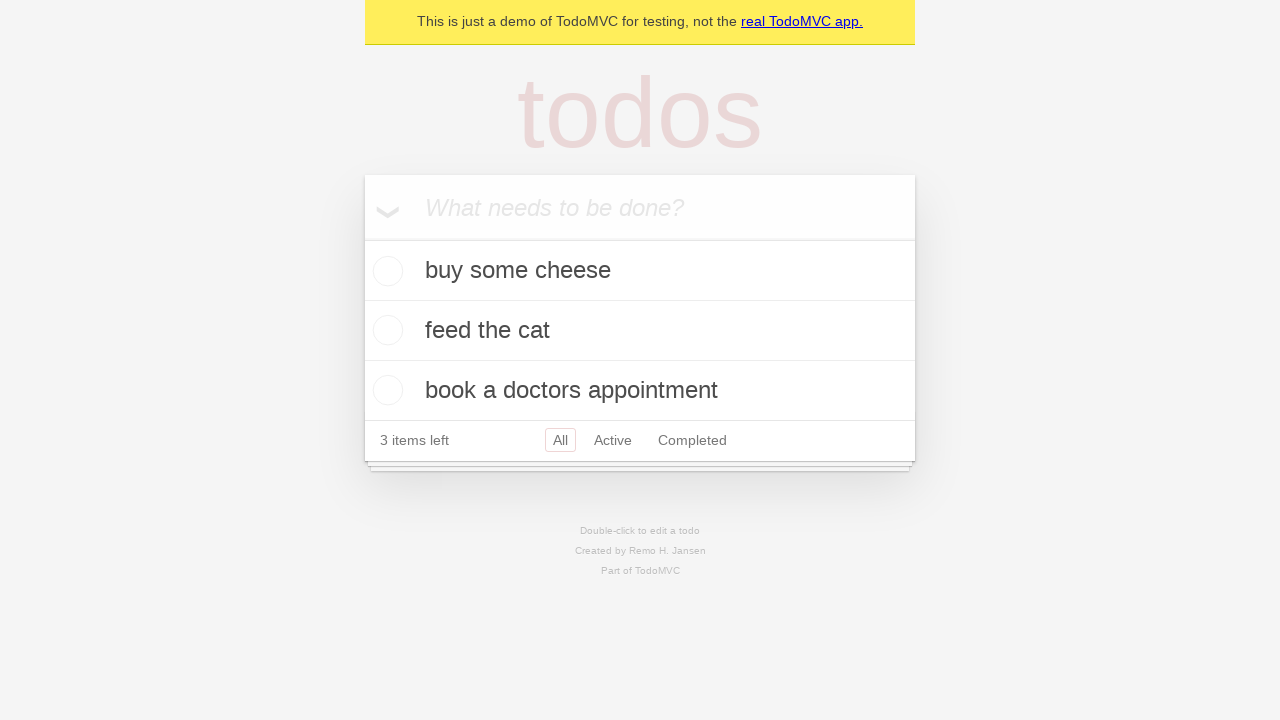

Checked the second todo item at (385, 330) on internal:testid=[data-testid="todo-item"s] >> nth=1 >> internal:role=checkbox
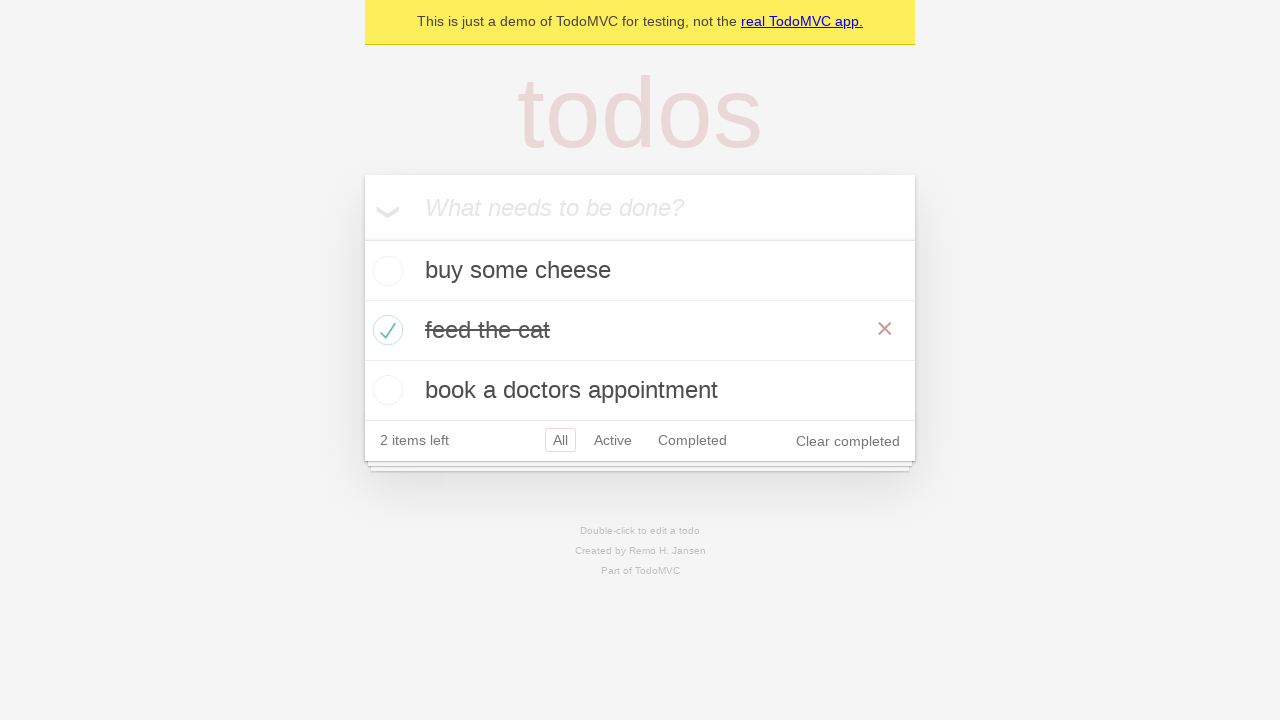

Clicked 'All' filter link at (560, 440) on internal:role=link[name="All"i]
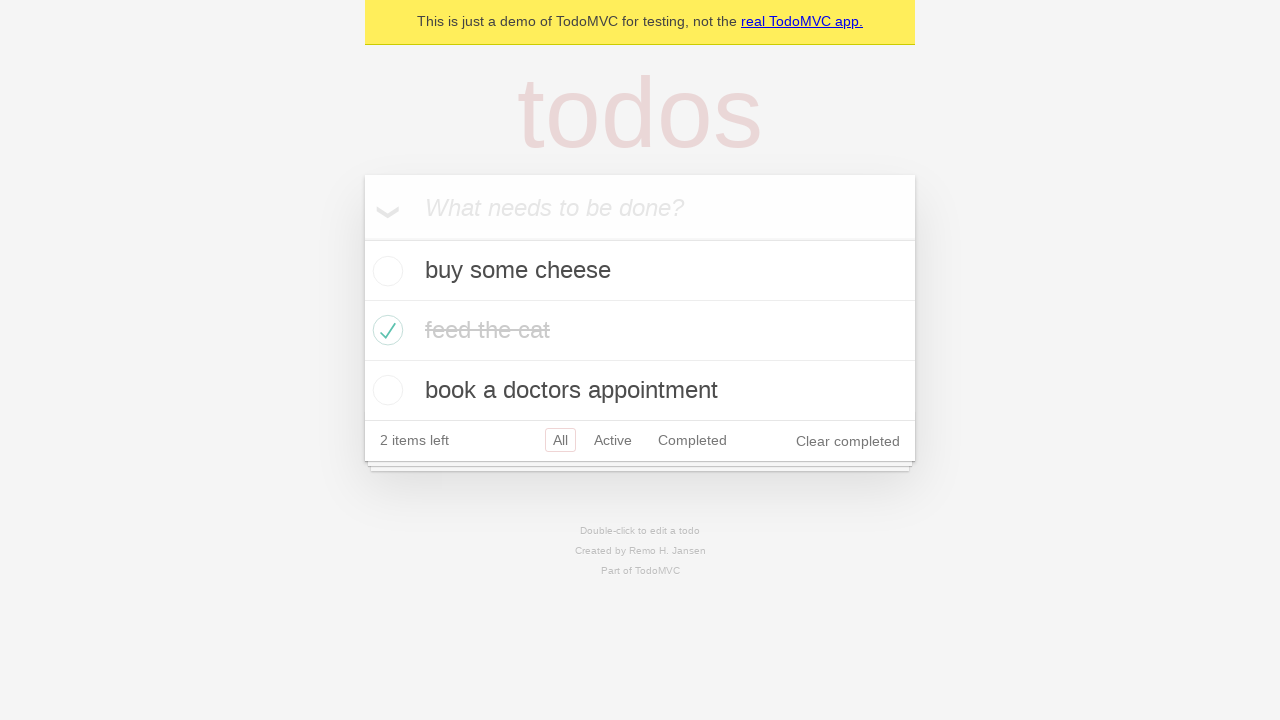

Clicked 'Active' filter link at (613, 440) on internal:role=link[name="Active"i]
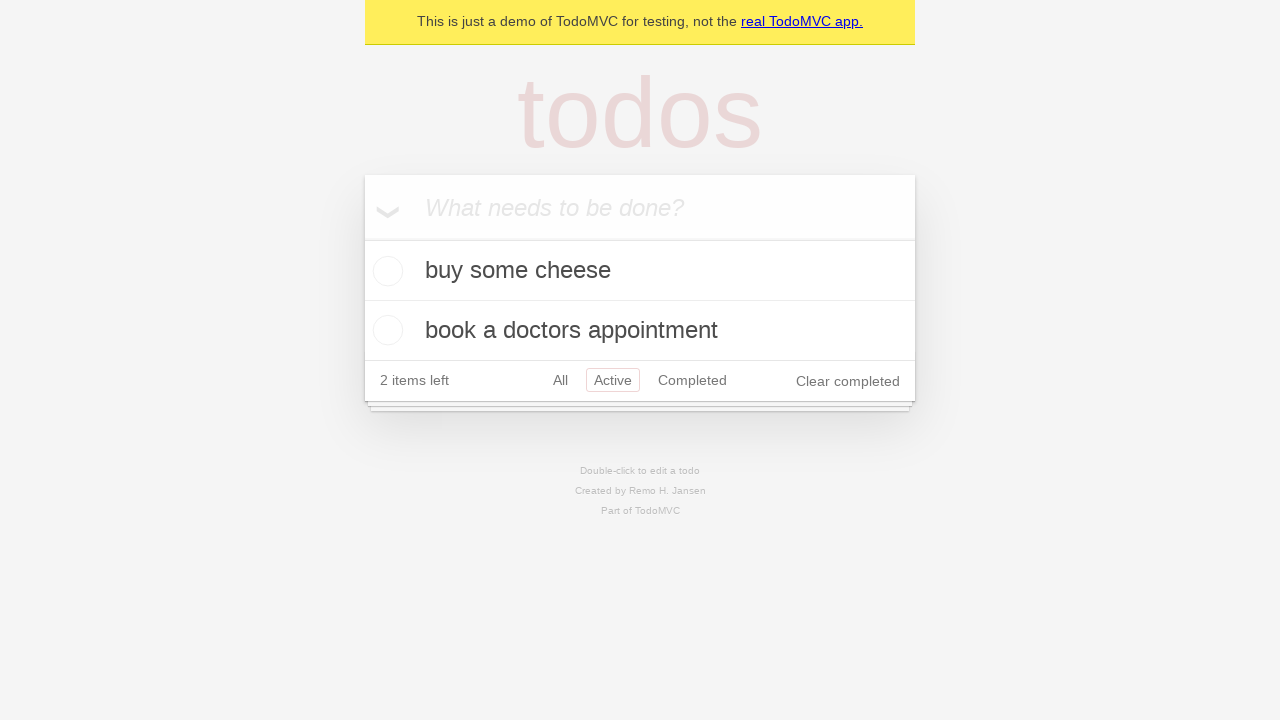

Clicked 'Completed' filter link at (692, 380) on internal:role=link[name="Completed"i]
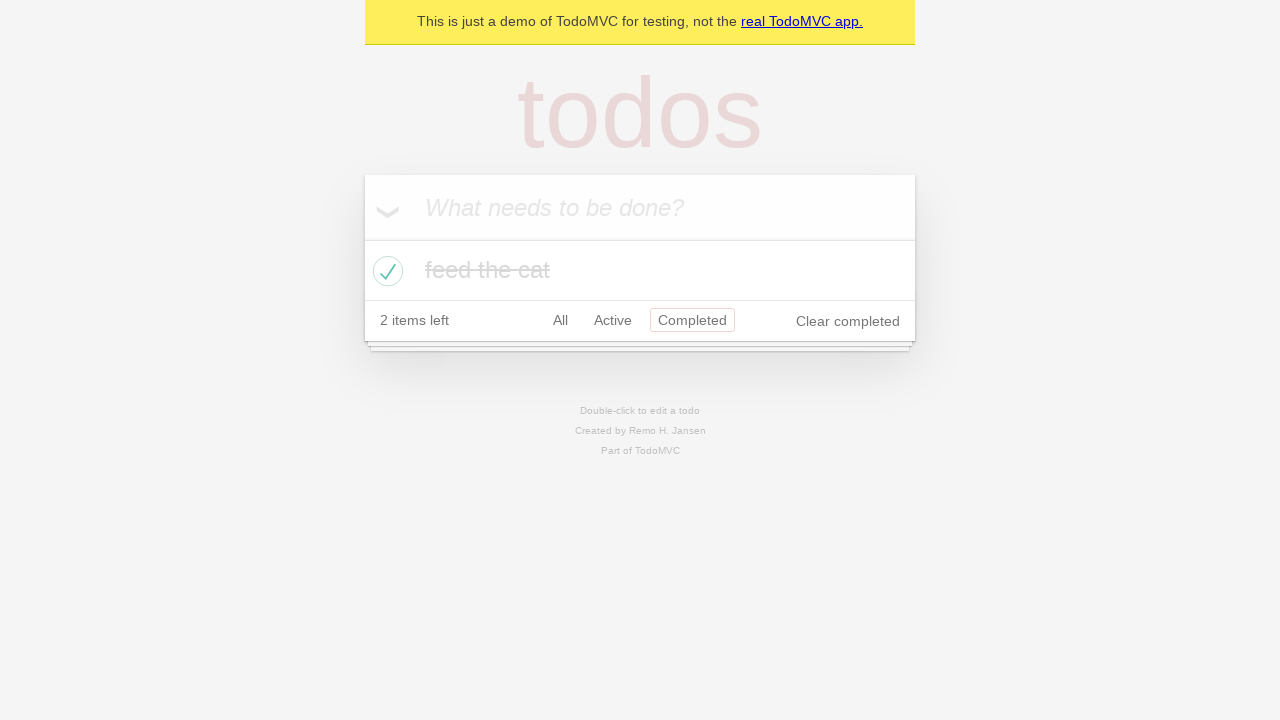

Navigated back to 'Active' filter view
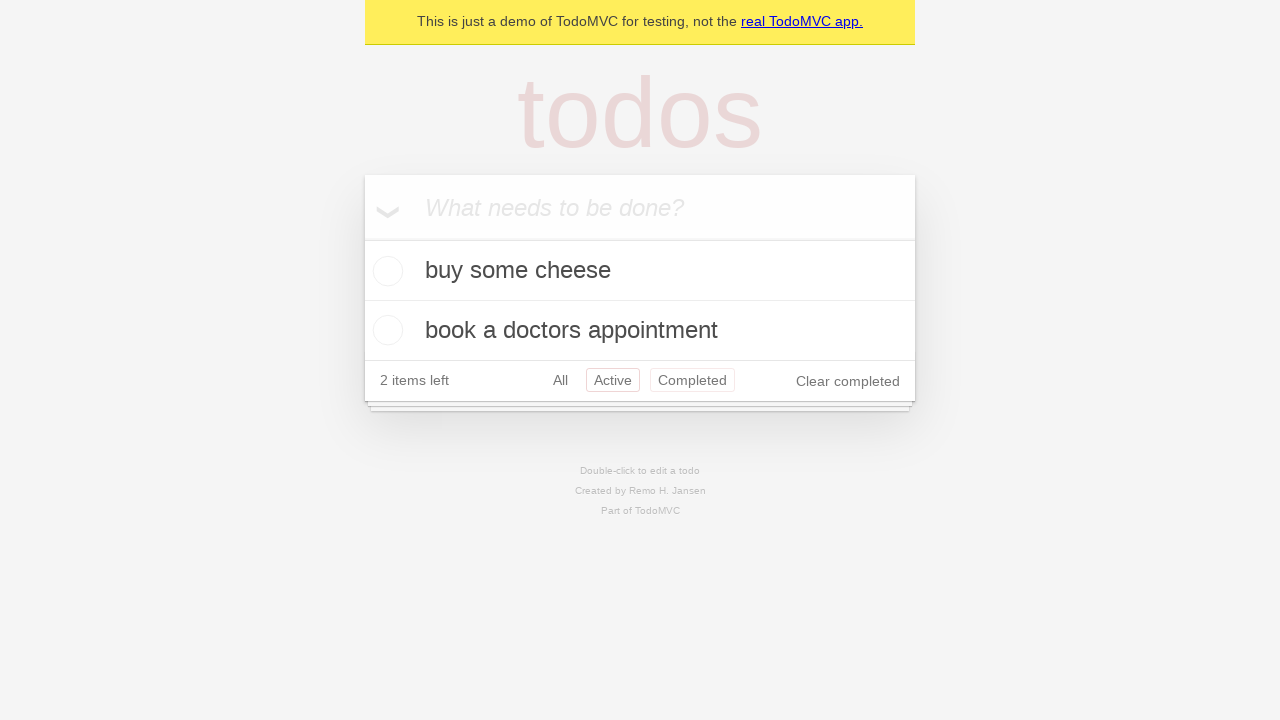

Navigated back to 'All' filter view
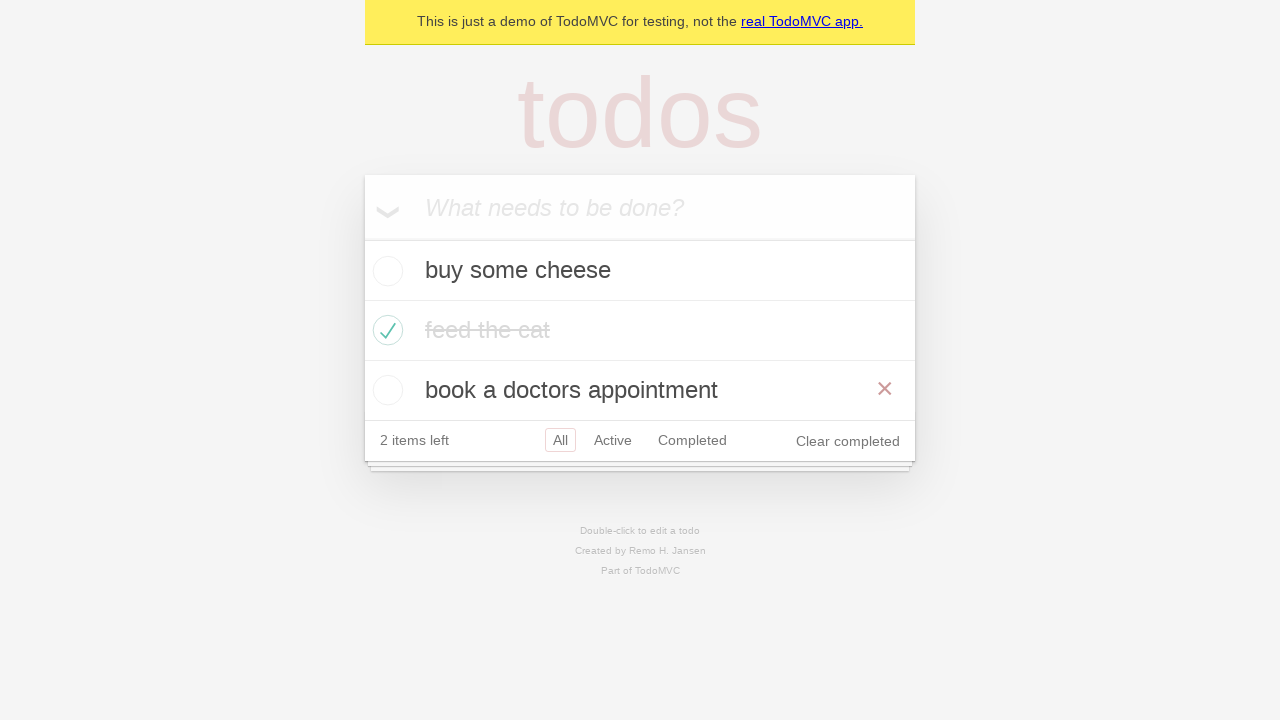

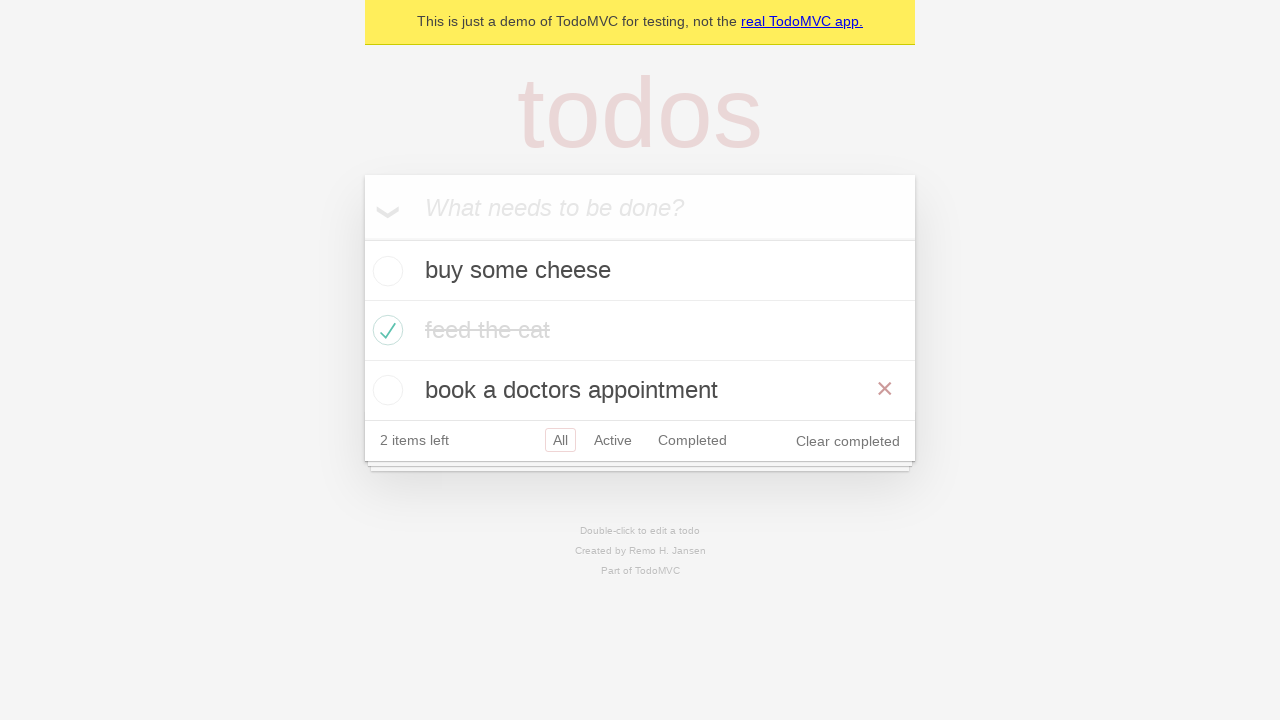